Tests the E-Prime word checker application by entering text, clicking the check button, and verifying the output displays the correct word count and discouraged word count.

Starting URL: https://www.exploratorytestingacademy.com/app

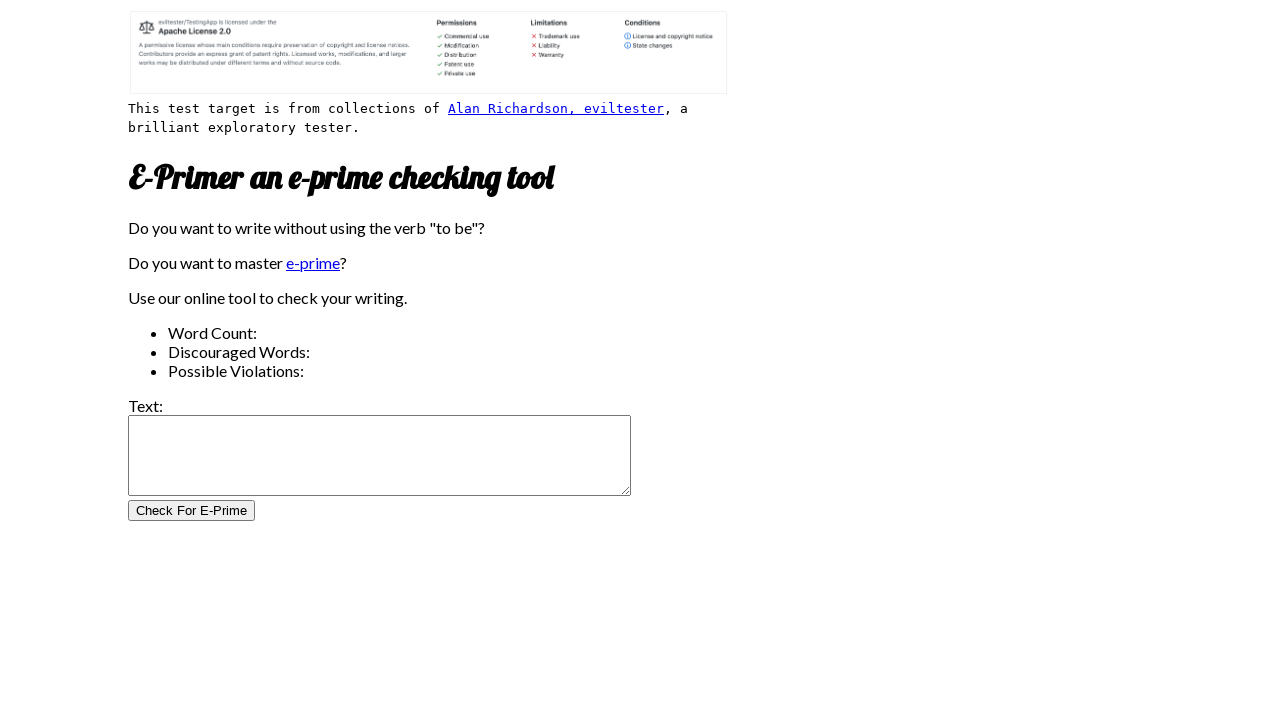

Entered text into the input field: "To be or not to be is Hamlet's dilemma" on #inputtext
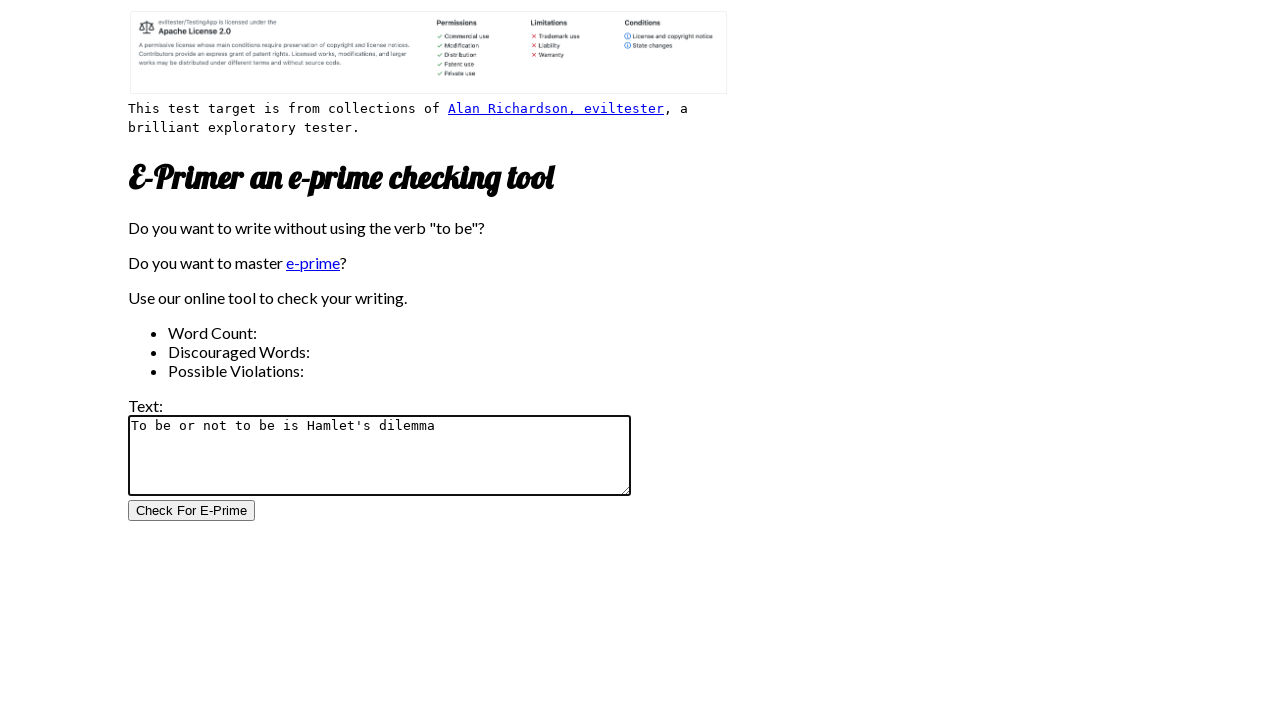

Clicked the check button to analyze text for E-Prime violations at (192, 511) on #CheckForEPrimeButton
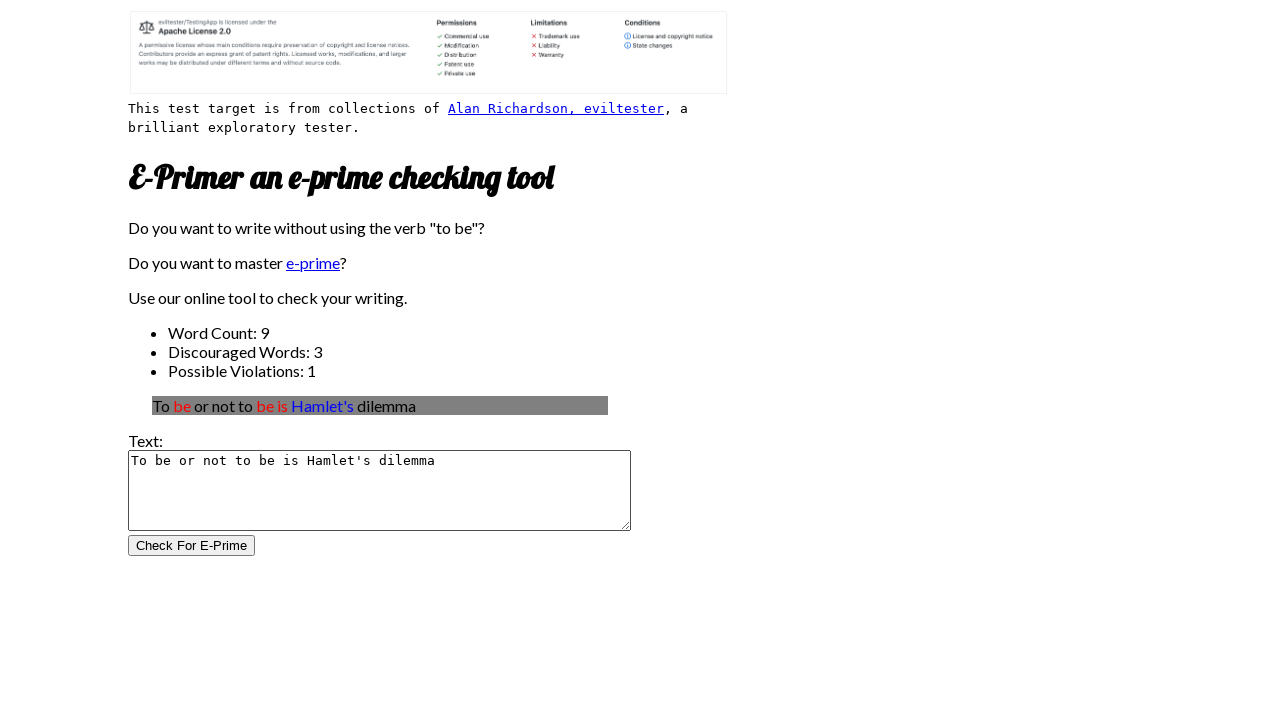

Output section loaded with word count and discouraged word count results
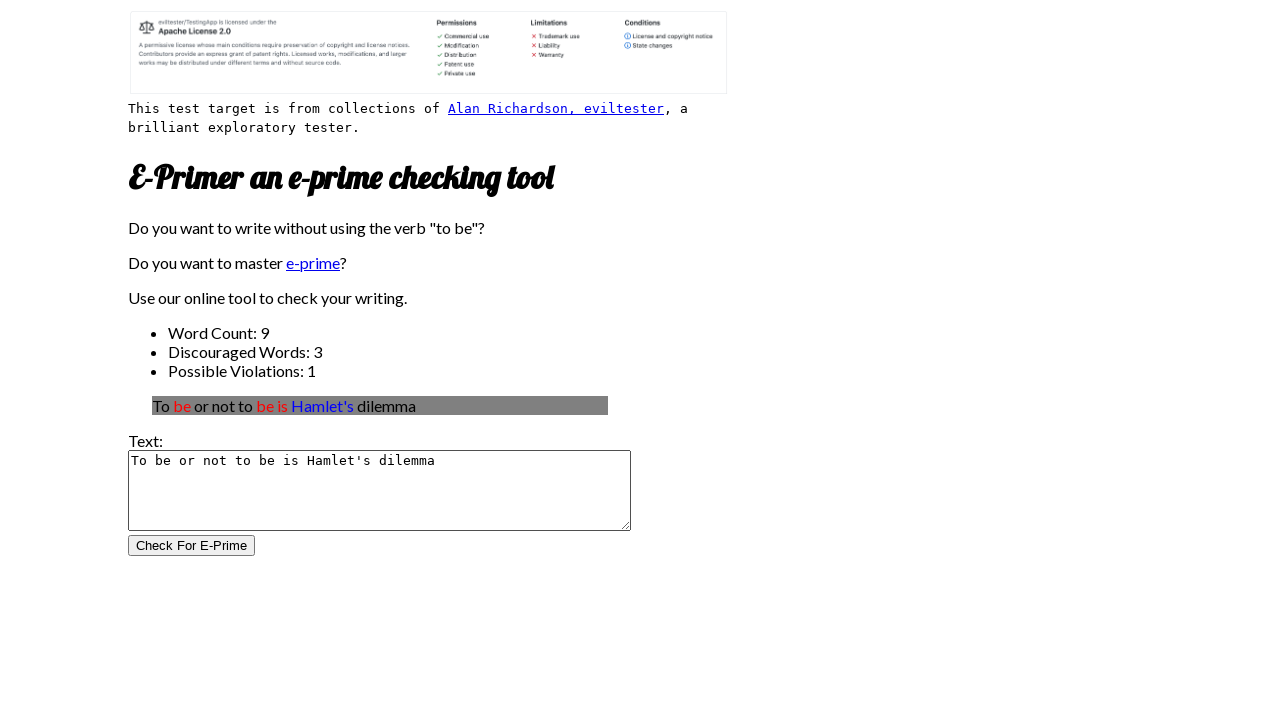

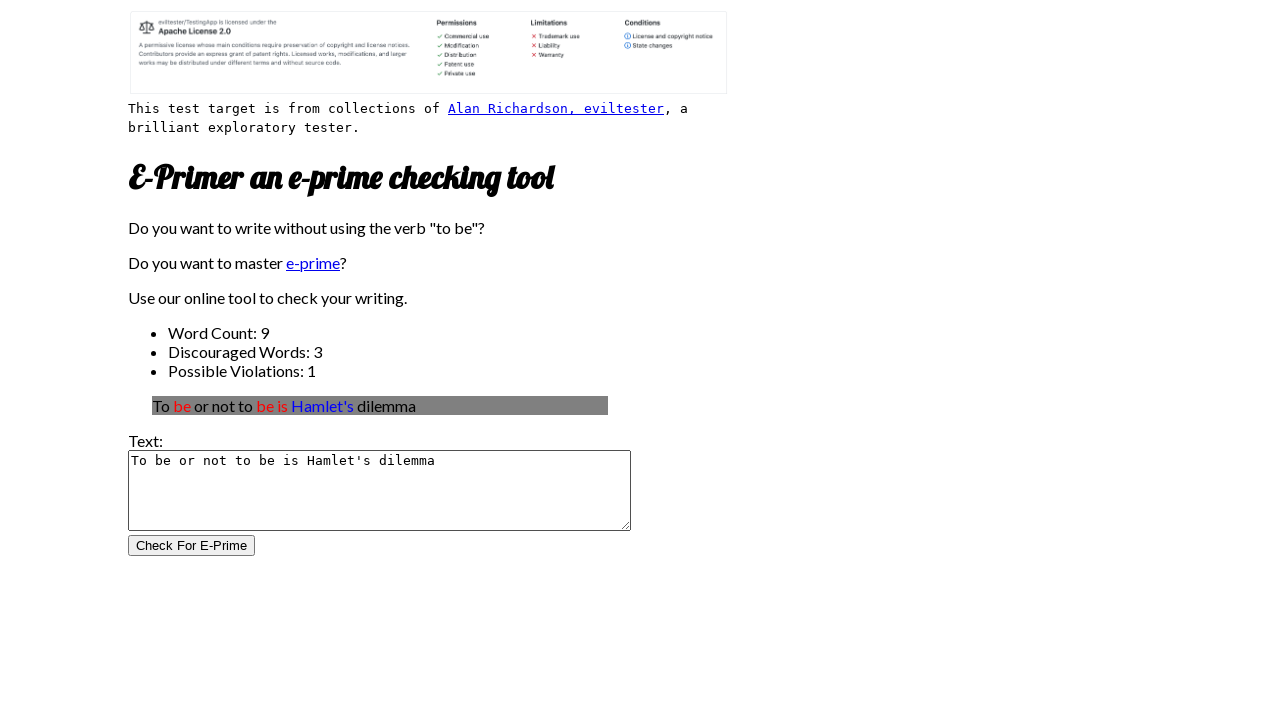